Tests alert dialog handling by dismissing a confirmation alert

Starting URL: https://rahulshettyacademy.com/AutomationPractice/

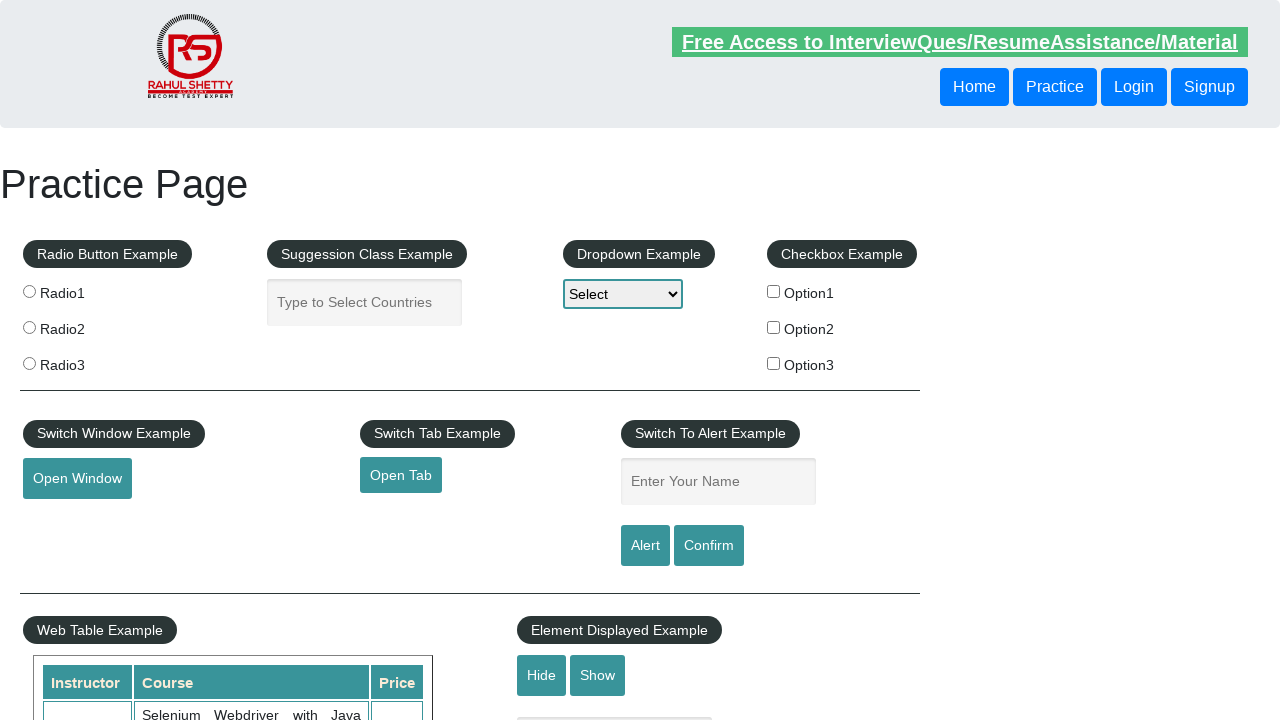

Set up dialog handler to dismiss alerts
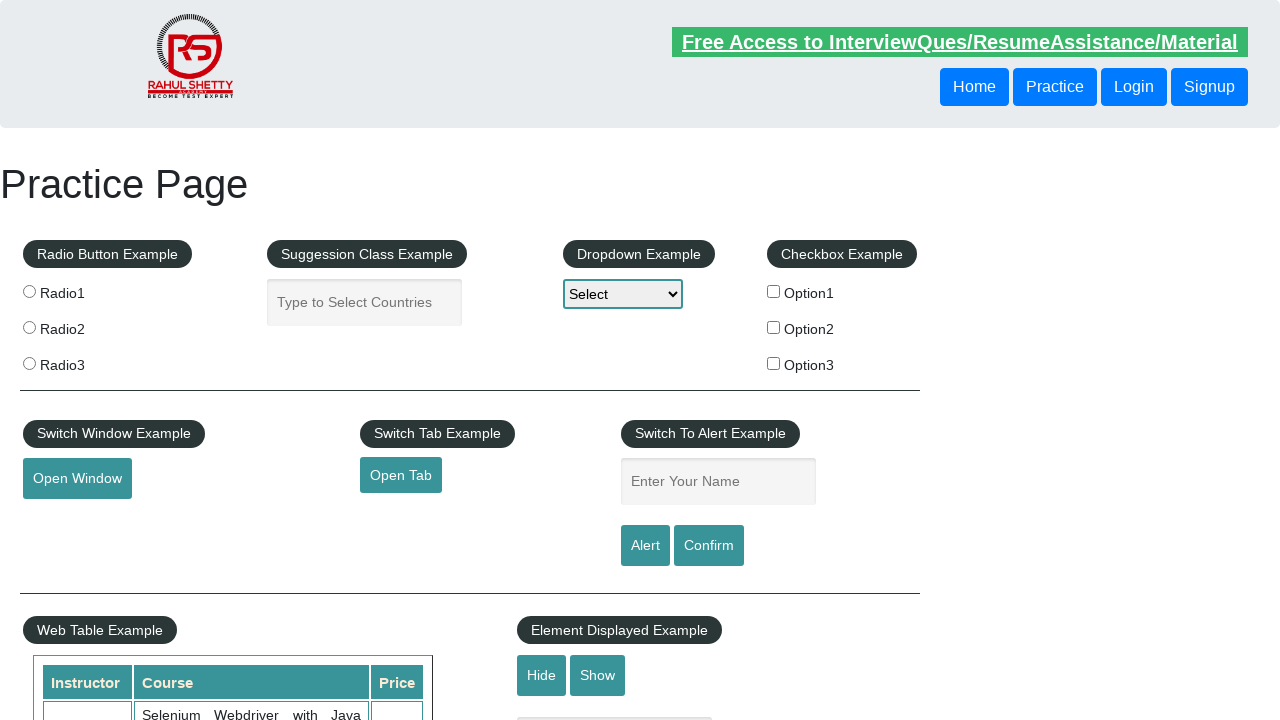

Clicked confirm button to trigger alert dialog at (709, 546) on #confirmbtn
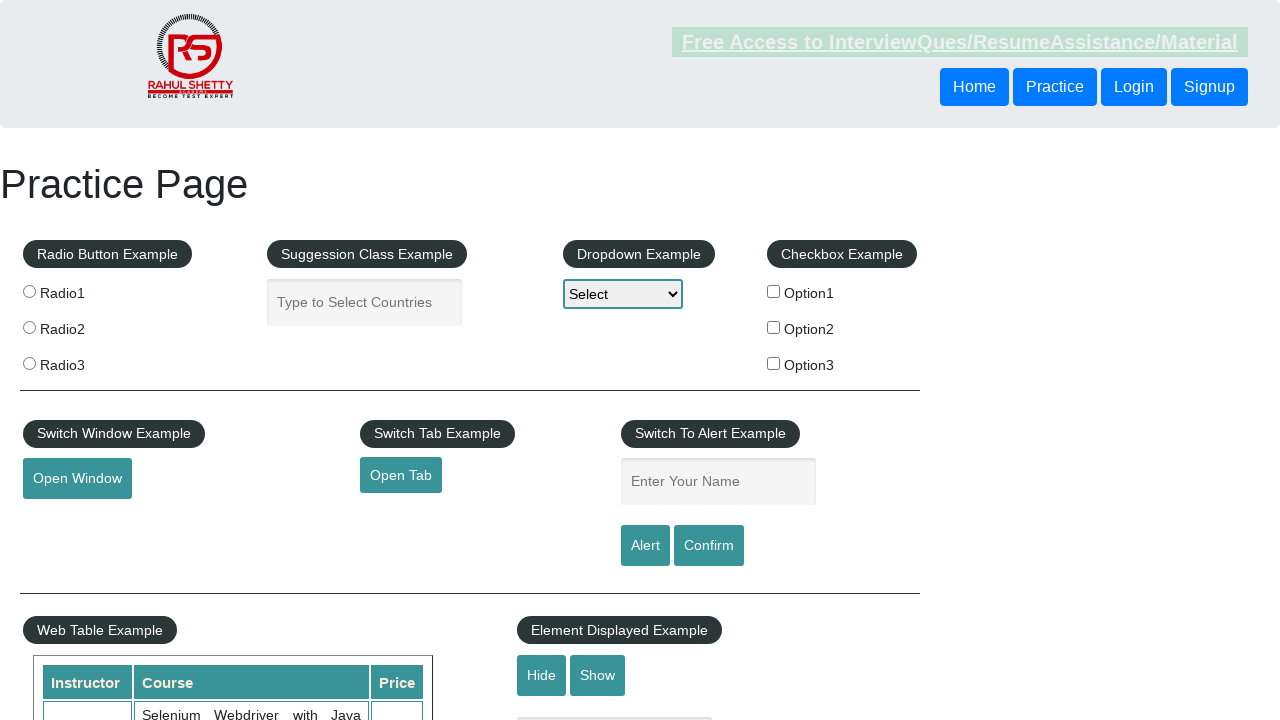

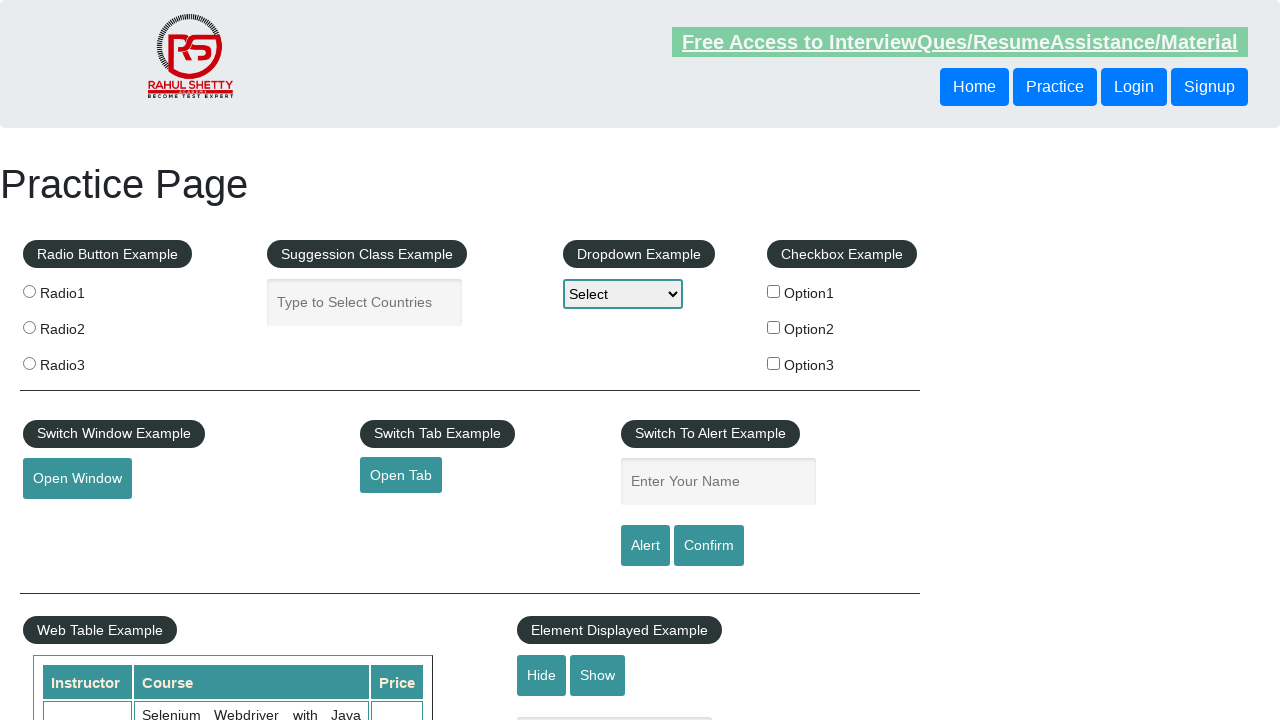